Tests alert dialog with text input by entering text in a prompt box and verifying the result

Starting URL: https://demo.automationtesting.in/Alerts.html

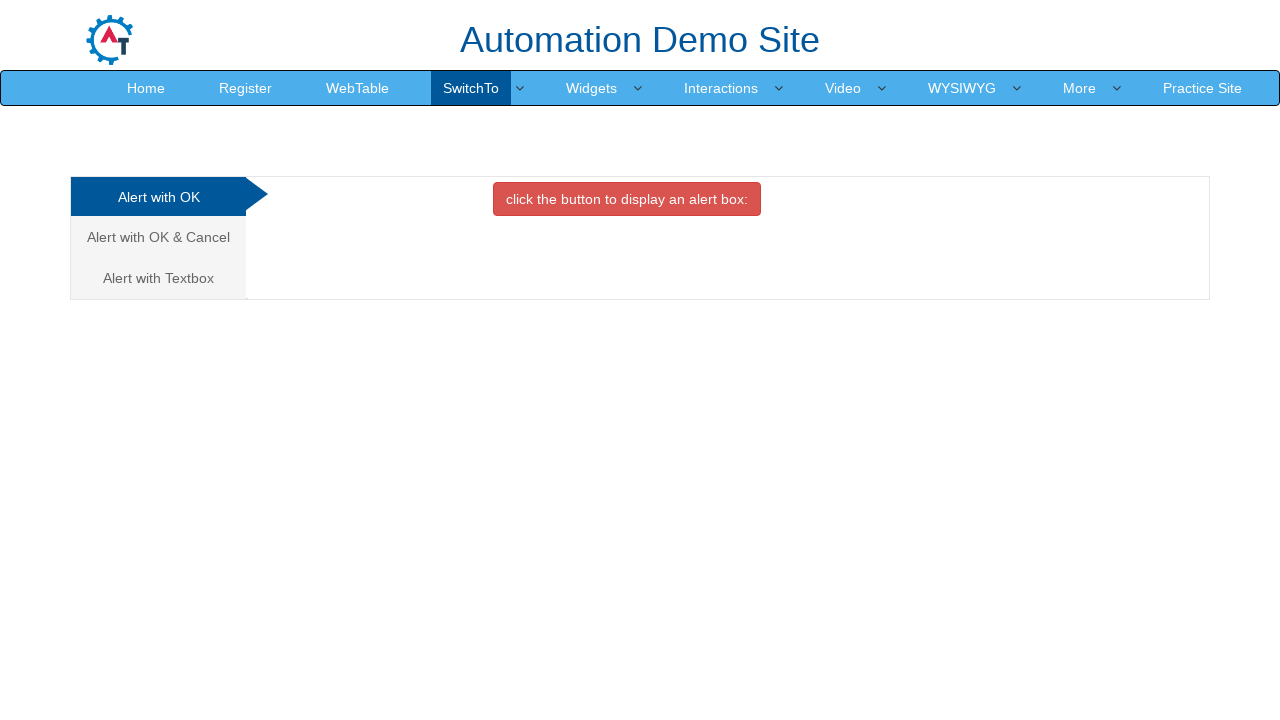

Clicked on 'Alert with Textbox' tab at (158, 278) on xpath=//a[text()='Alert with Textbox ']
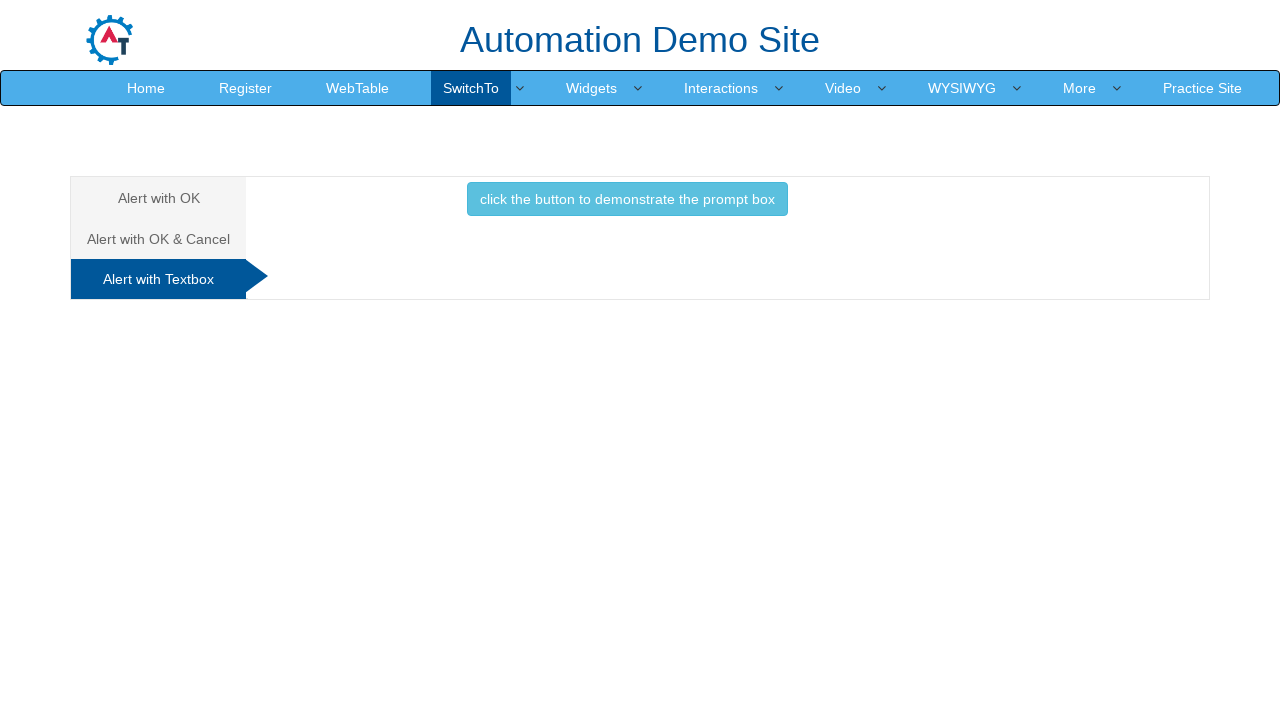

Set up dialog handler to accept prompt with text '1234'
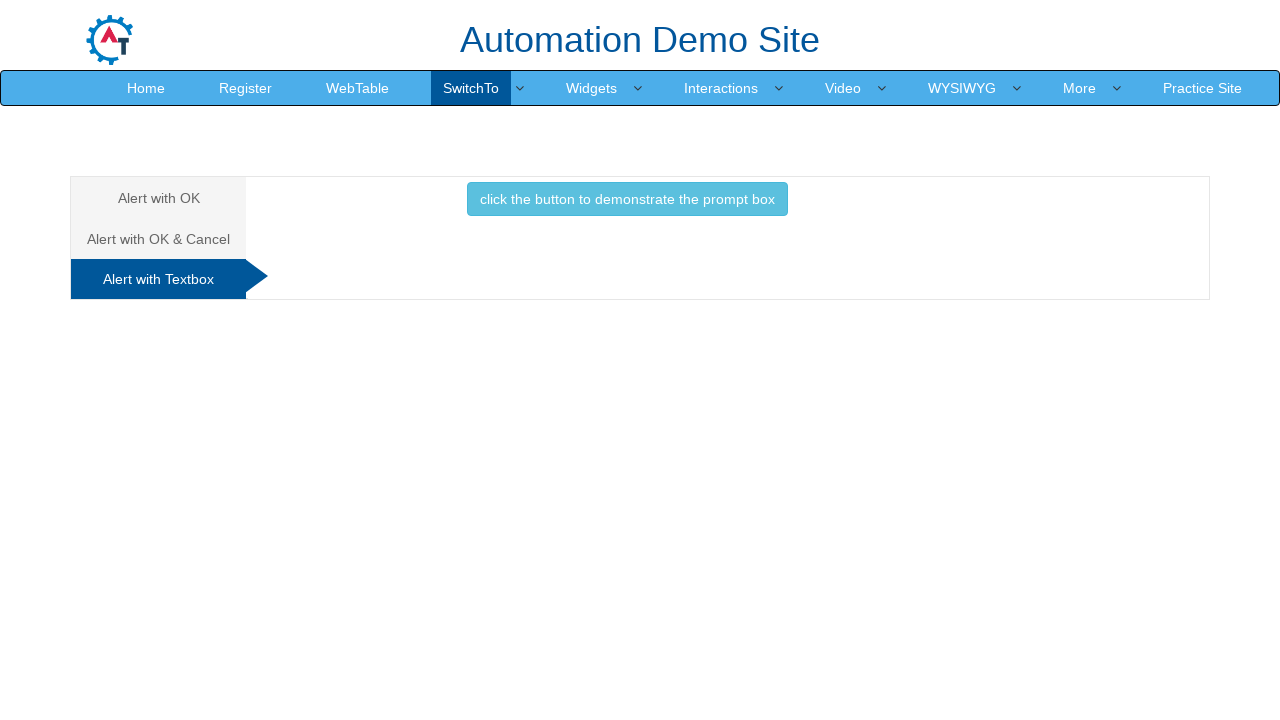

Clicked button to demonstrate prompt box at (627, 199) on xpath=//button[text()='click the button to demonstrate the prompt box ']
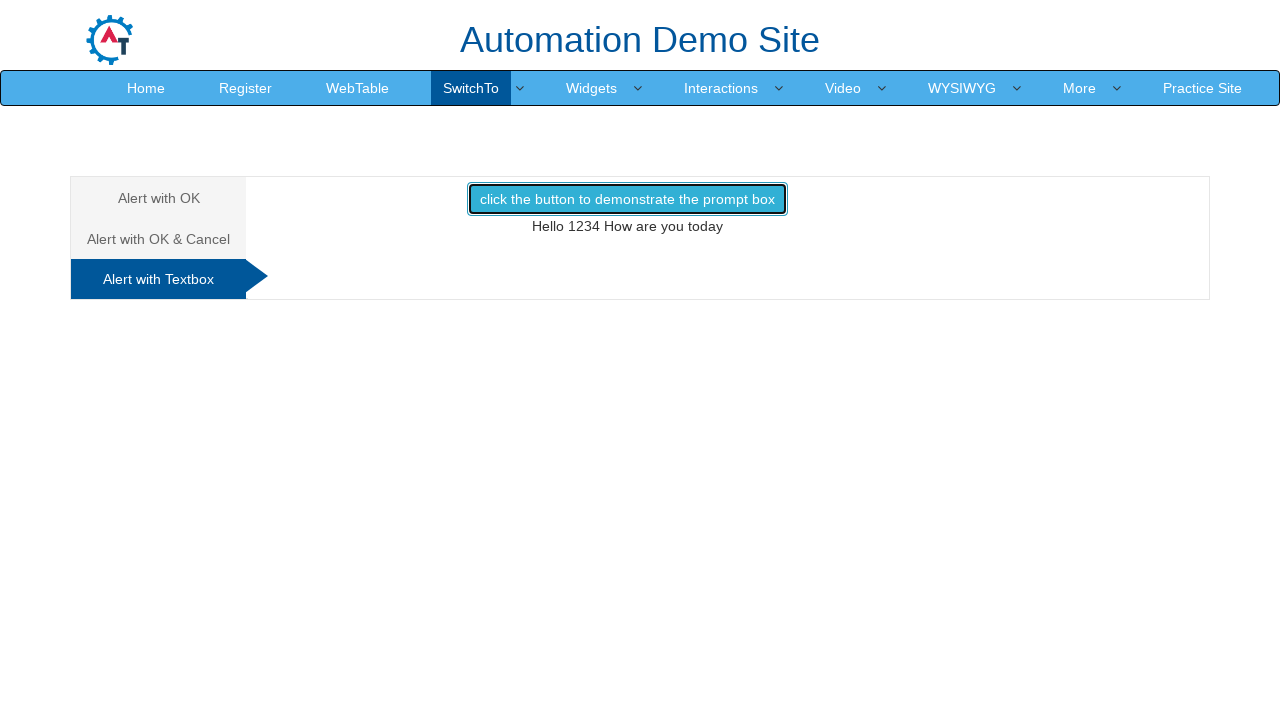

Verified result text 'Hello 1234 How are you today' appeared
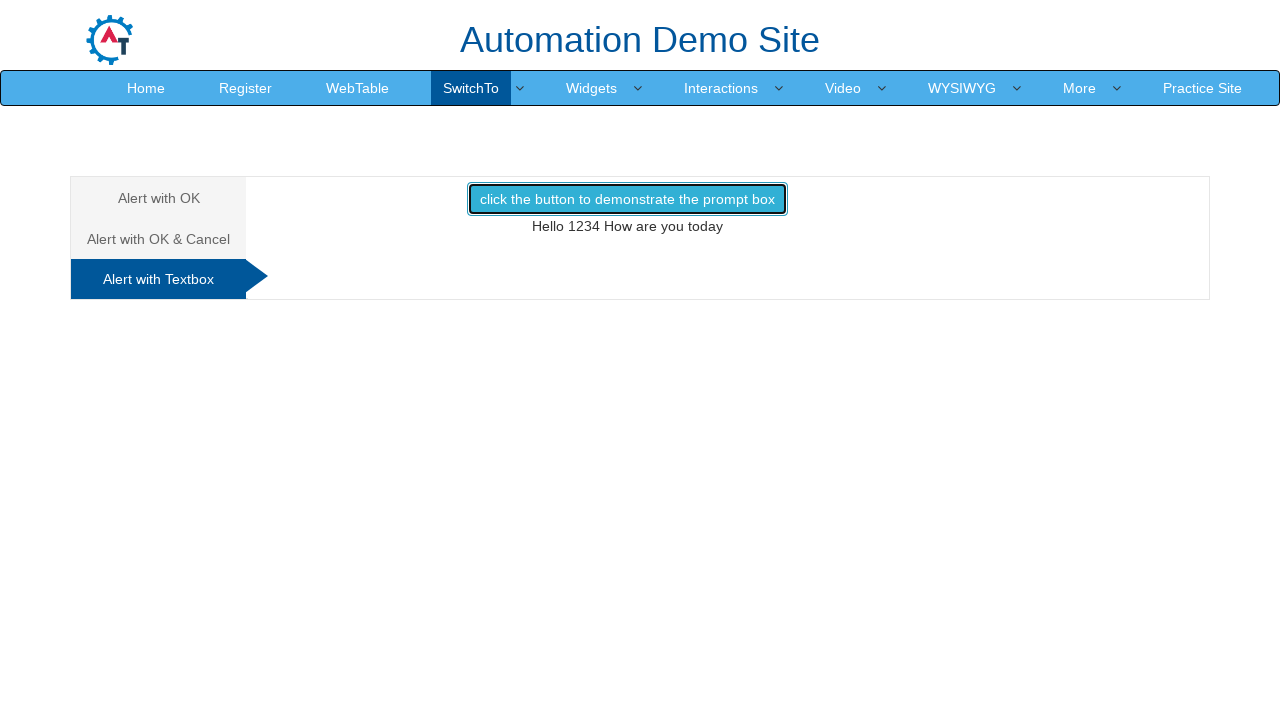

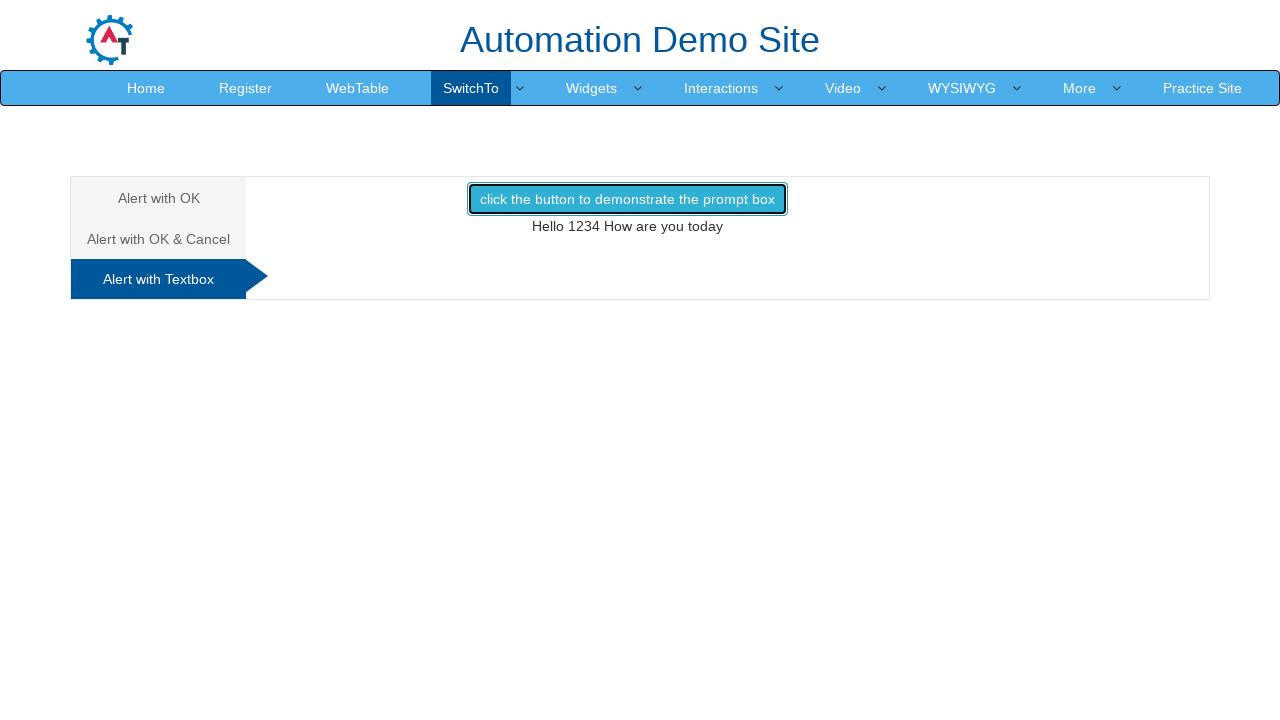